Tests child window handling by clicking a link that opens a new tab, verifying content on the new tab, and then filling a form field on the original page.

Starting URL: https://rahulshettyacademy.com/loginpagePractise/

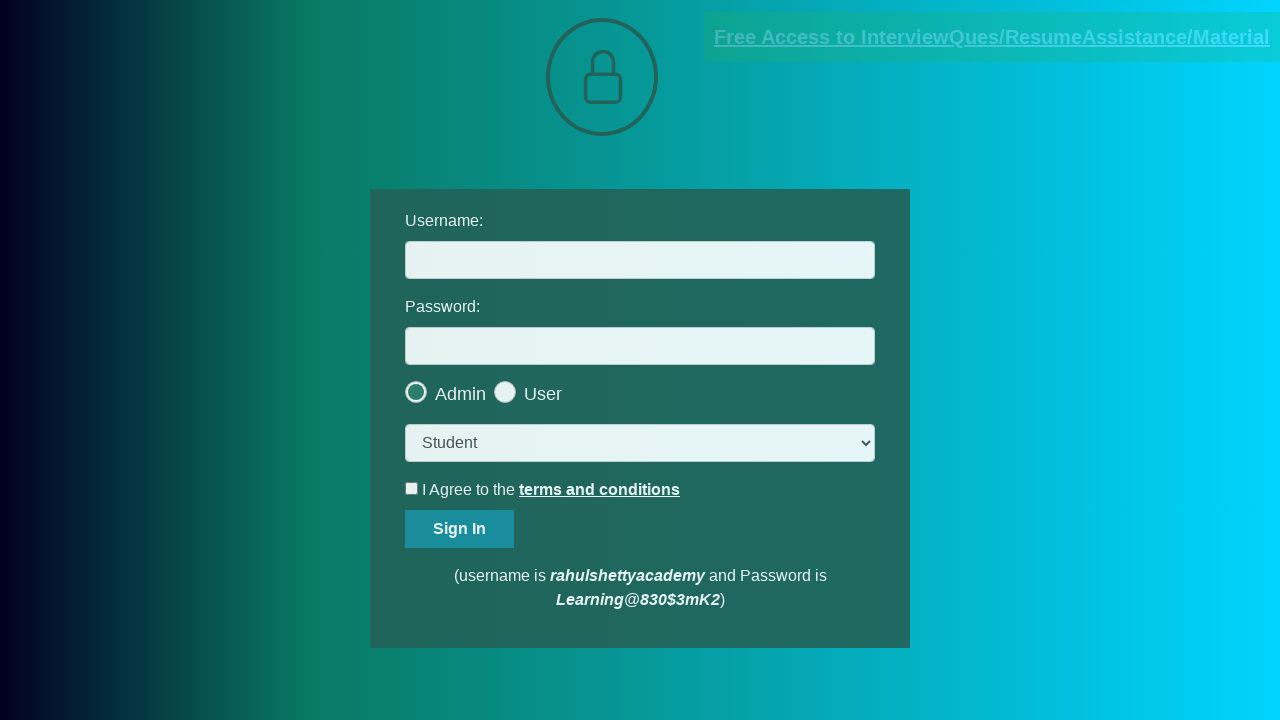

Clicked blinking text link and new tab opened at (992, 37) on .blinkingText >> nth=0
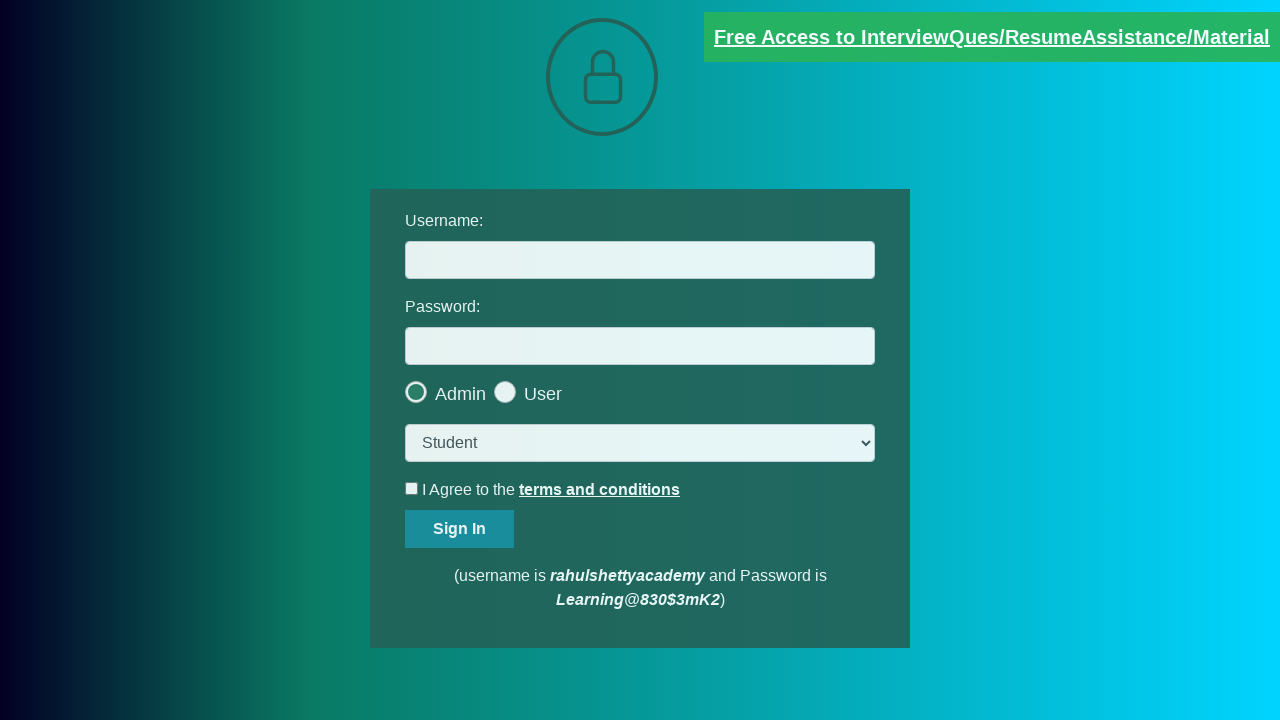

Waited for 'Documents request' text to load on new page
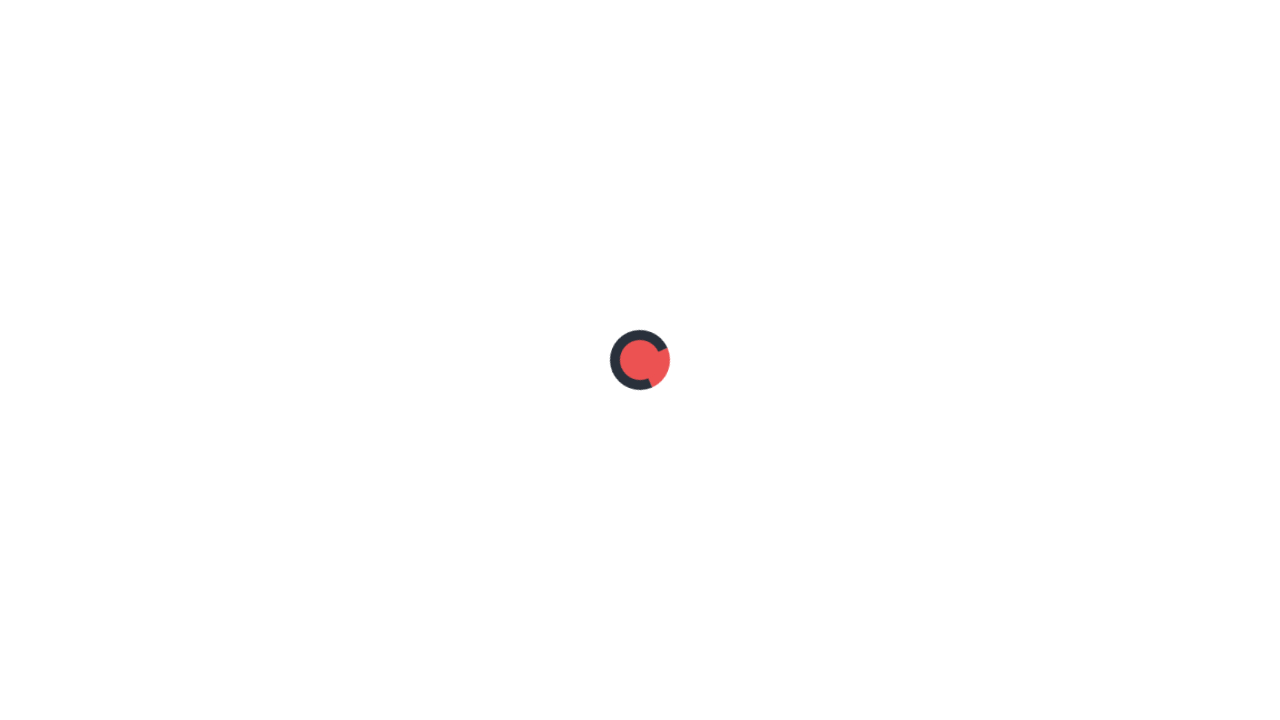

Verified 'Documents request' text is visible on new page
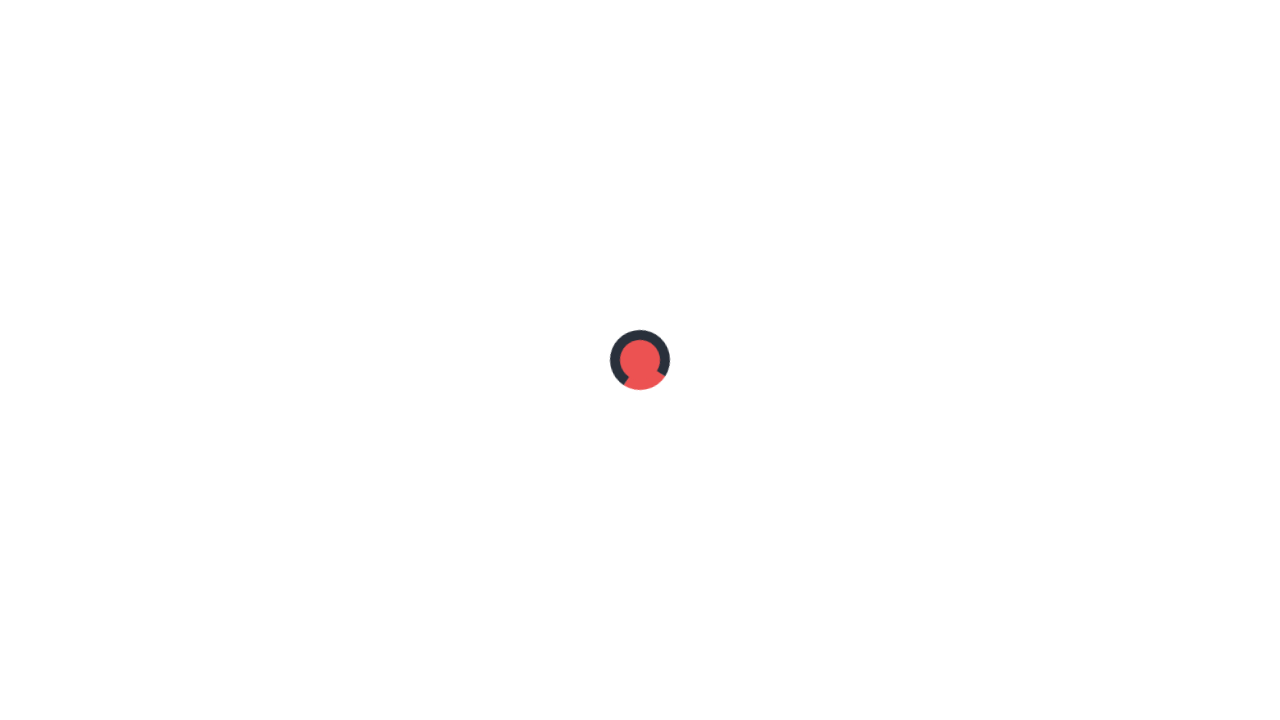

Assertion passed: 'Documents request' text visibility confirmed
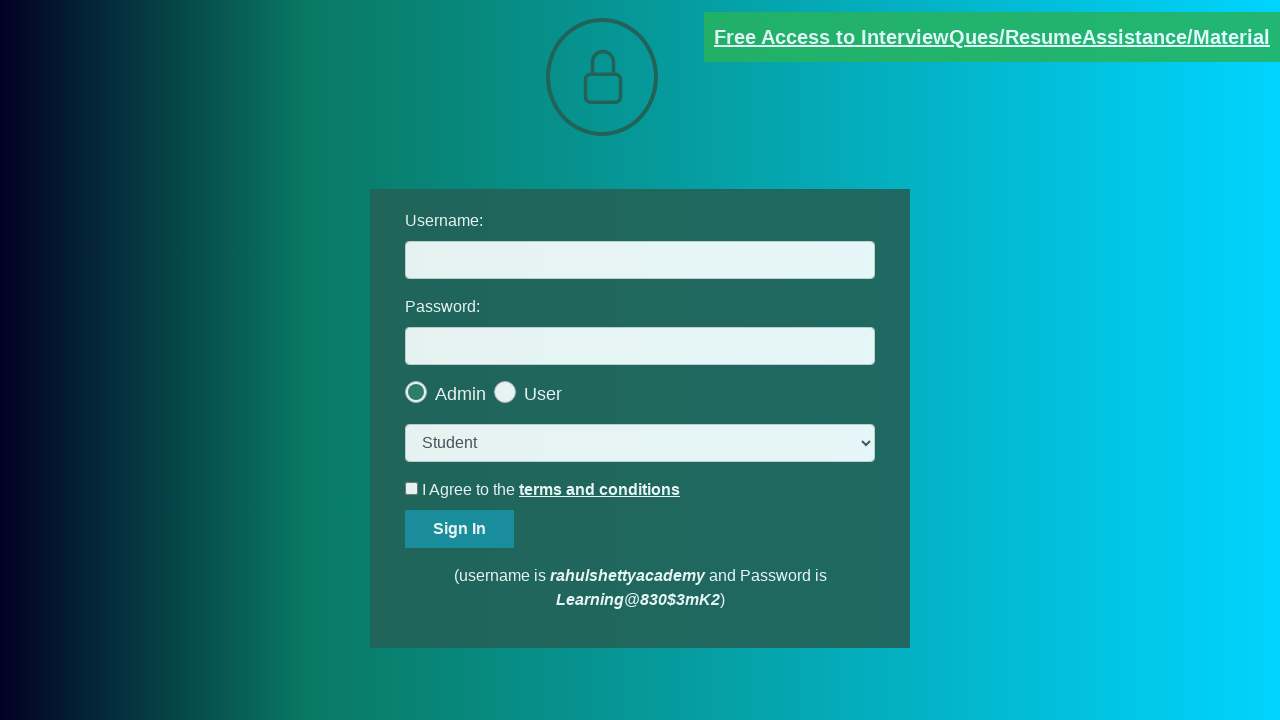

Filled username field with 'TEsting' on original page on [name='username']
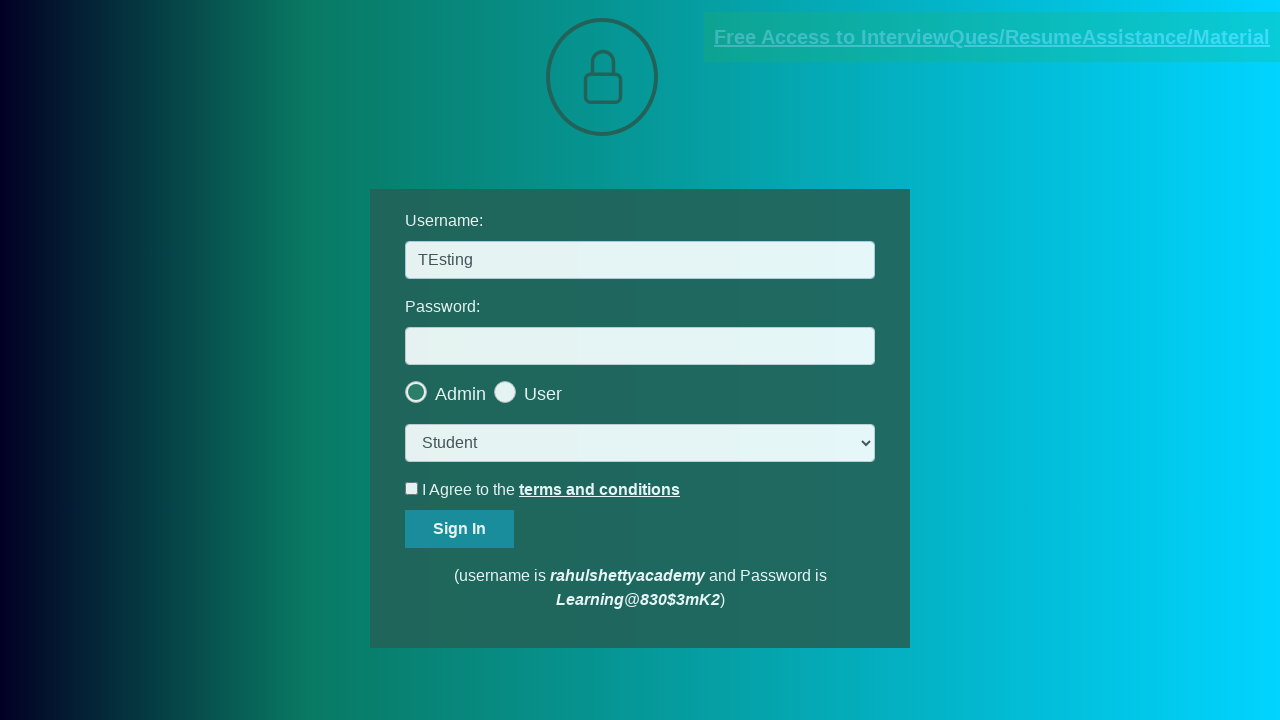

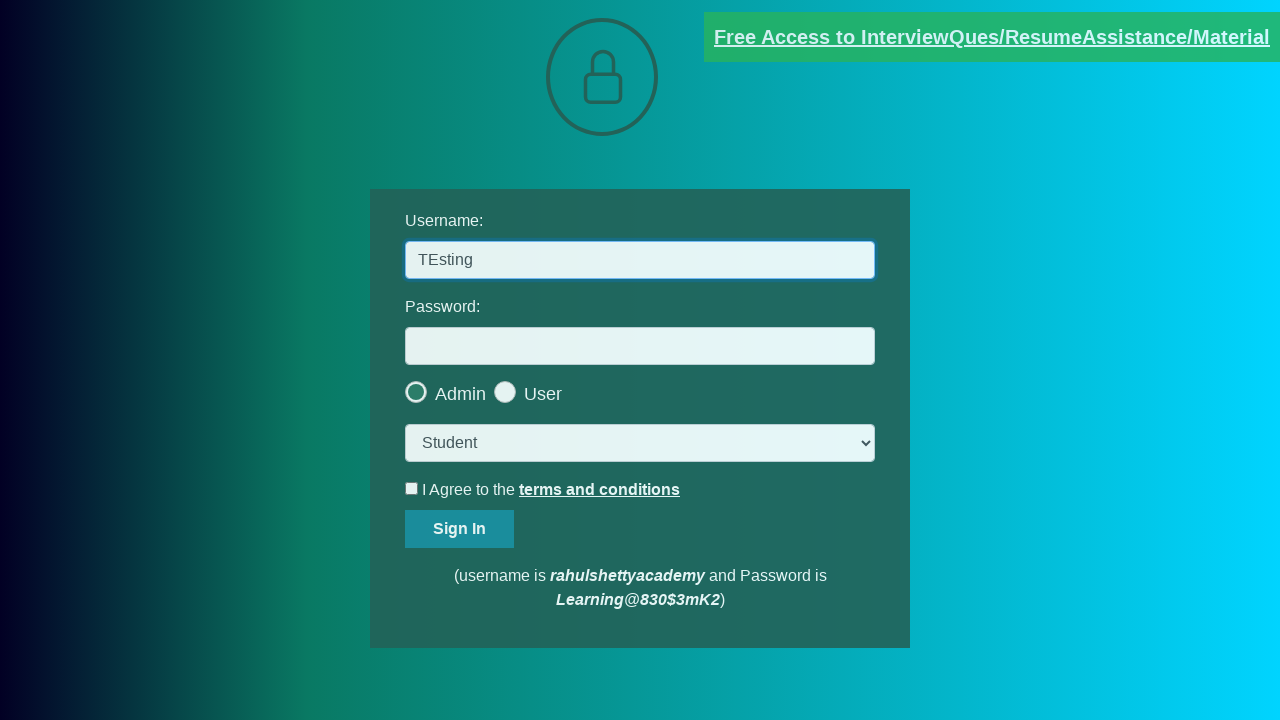